Tests PDF file download functionality by entering text, generating a PDF file, and clicking the download link

Starting URL: https://demo.automationtesting.in/FileDownload.html

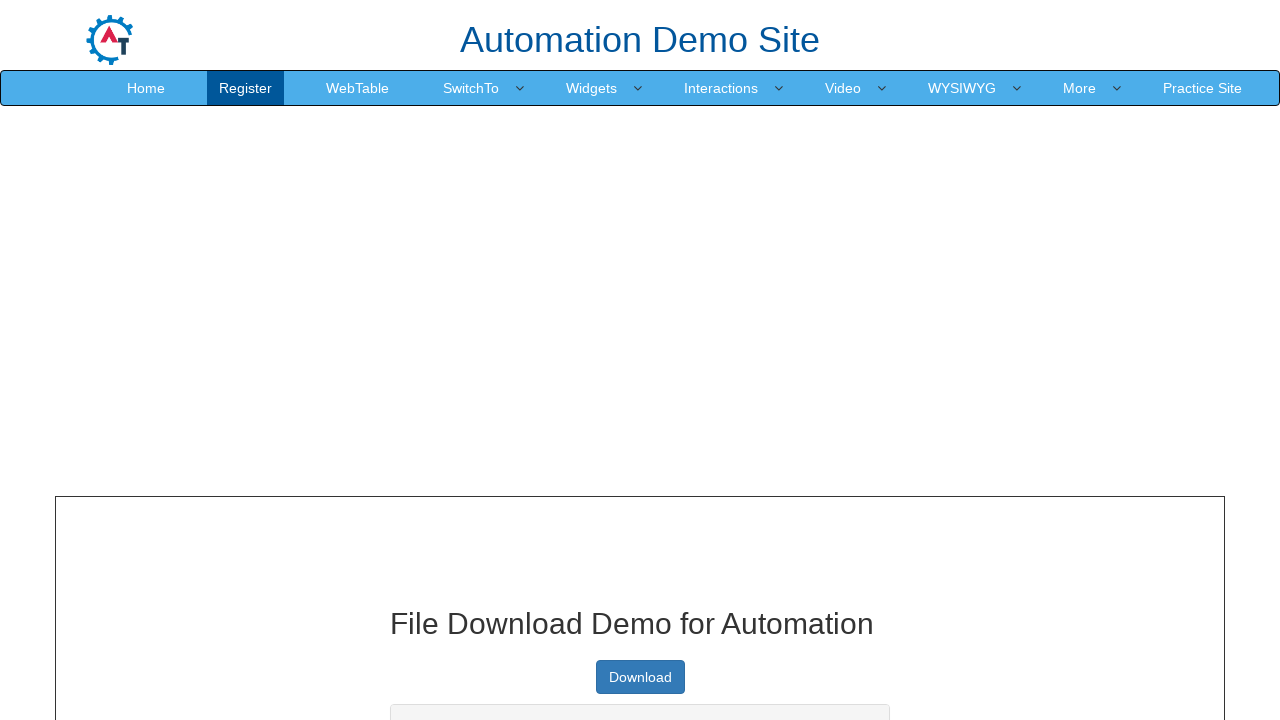

Clicked on PDF textbox at (640, 361) on xpath=//*[@id="pdfbox"]
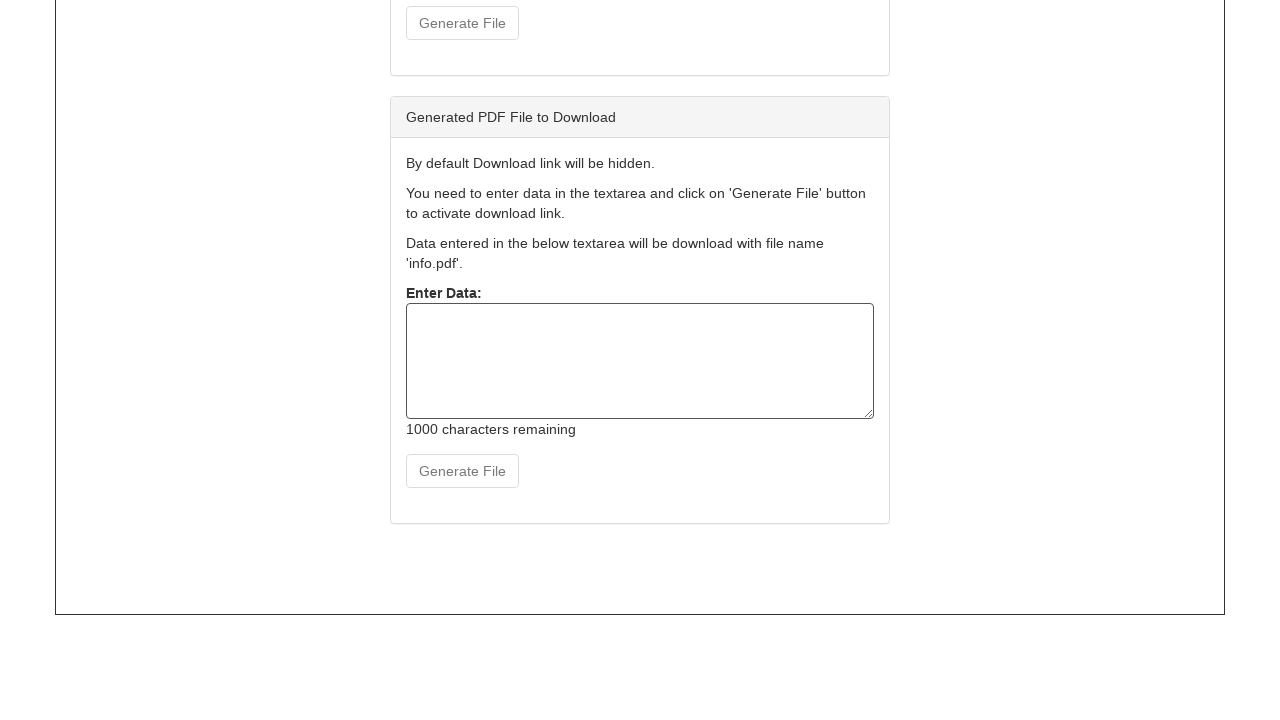

Typed 'BRAZIL' into PDF textbox with 100ms delay between characters on xpath=//*[@id="pdfbox"]
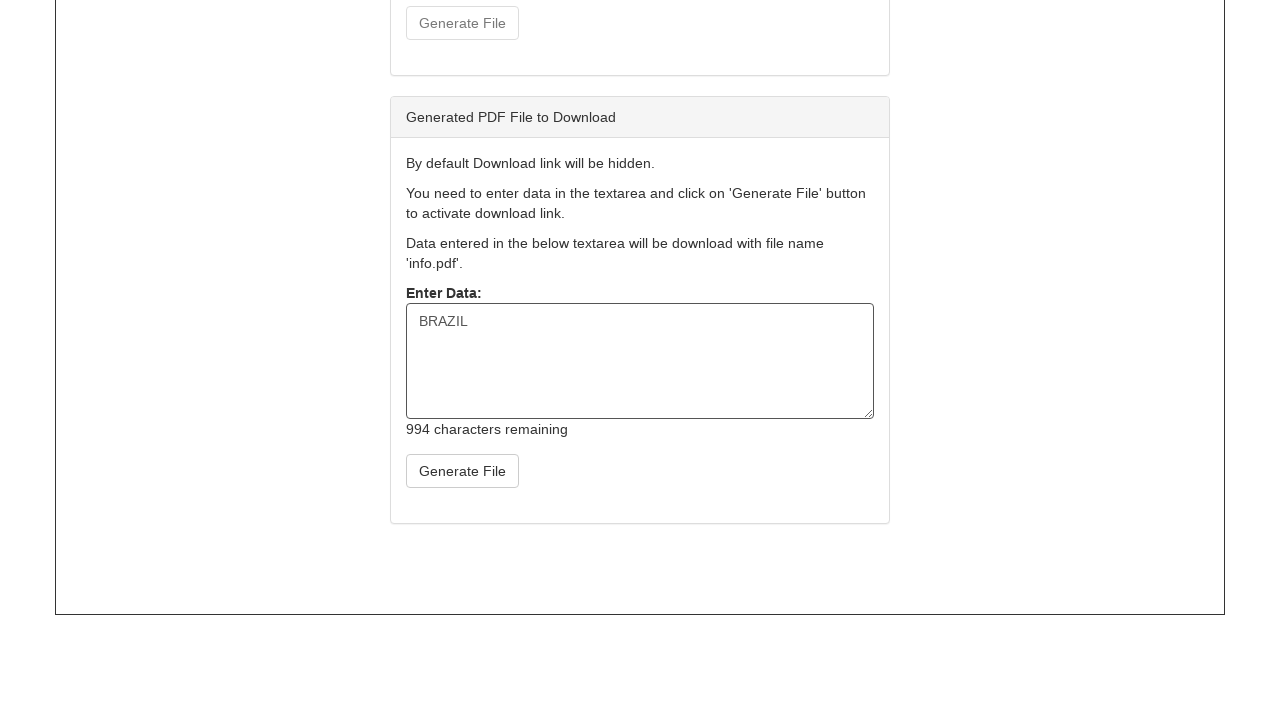

Dispatched input event to enable create PDF button
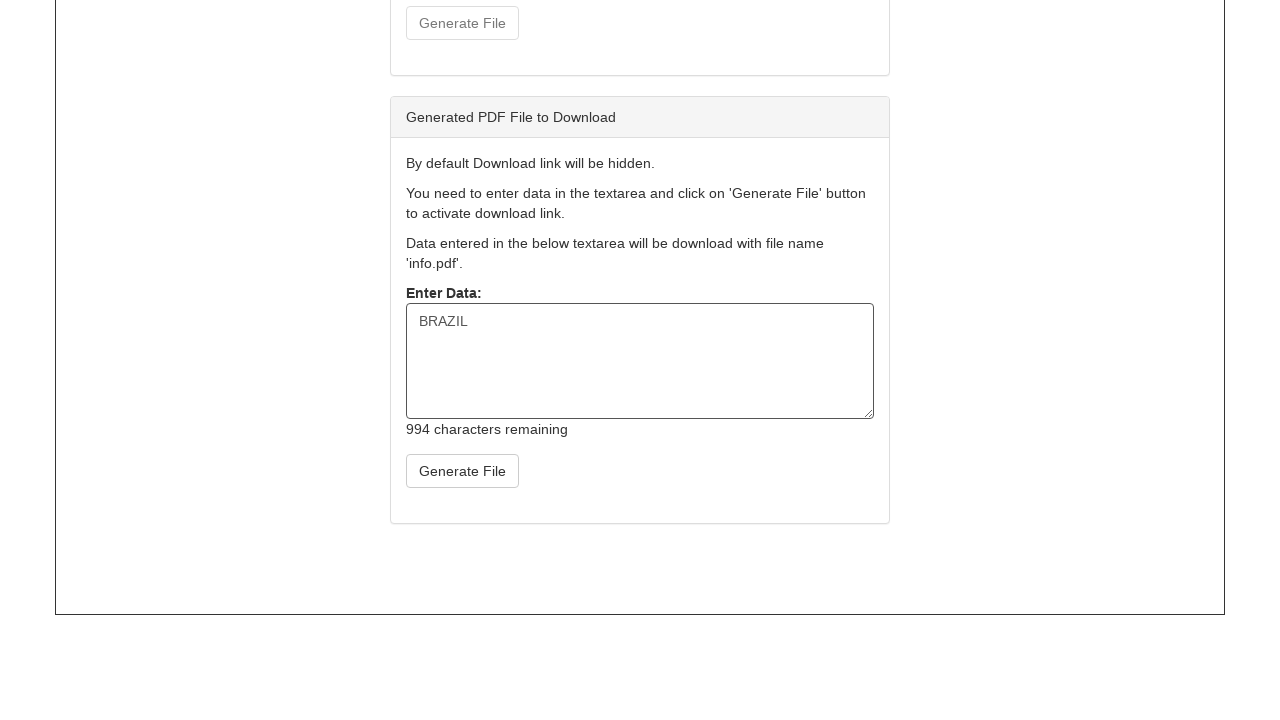

Waited for create PDF button to become visible
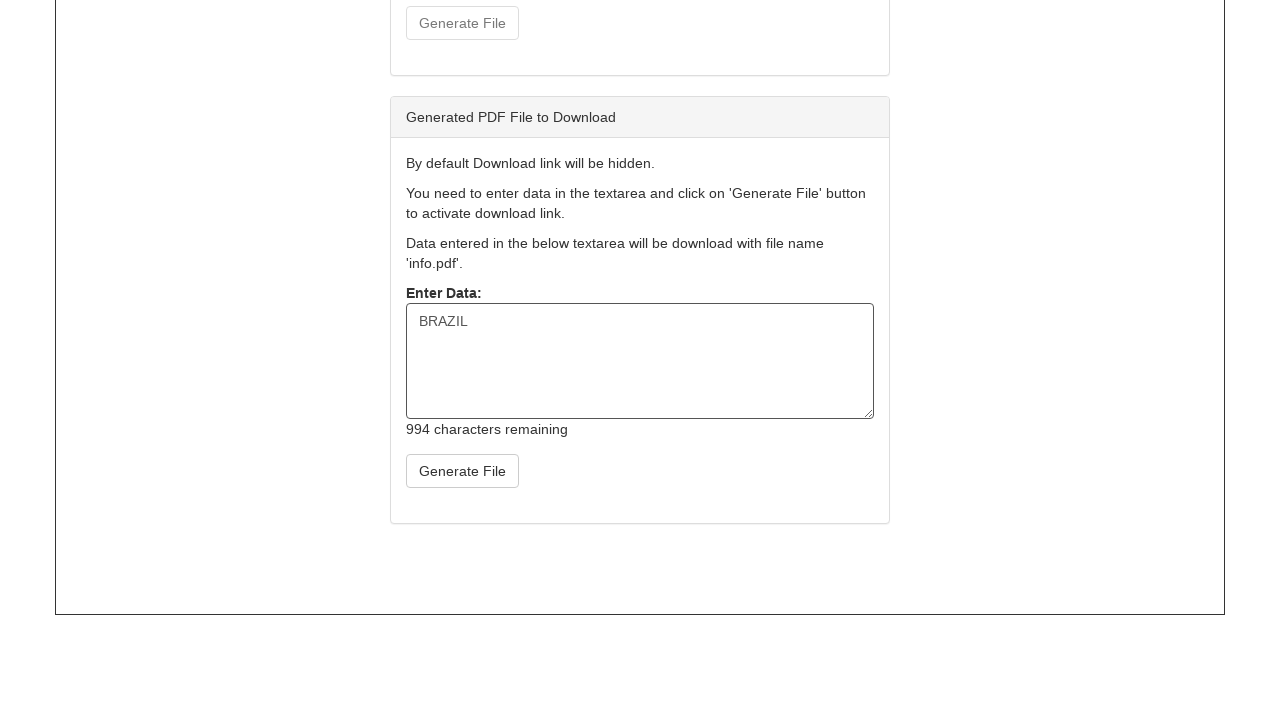

Clicked create PDF button to generate PDF file at (462, 471) on xpath=//*[@id="createPdf"]
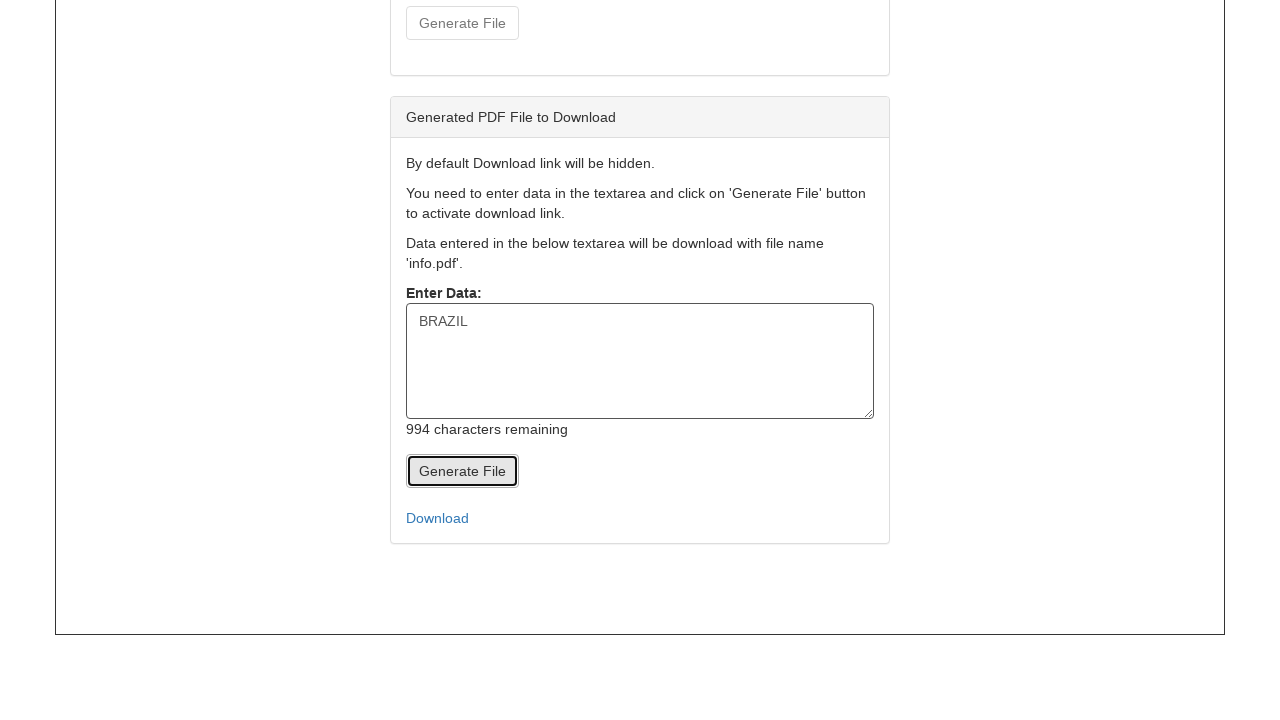

Waited for PDF download link to become visible
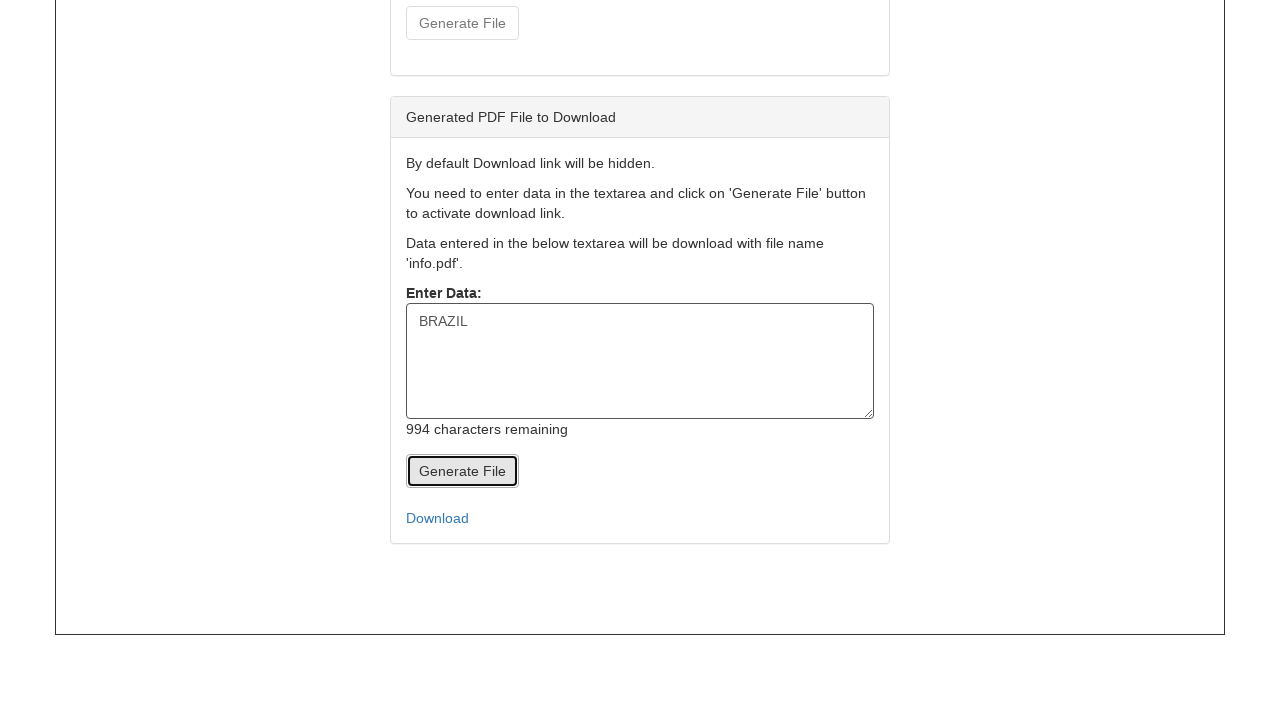

Clicked PDF download link to download the generated PDF file at (640, 518) on xpath=//*[@id="pdf-link-to-download"]
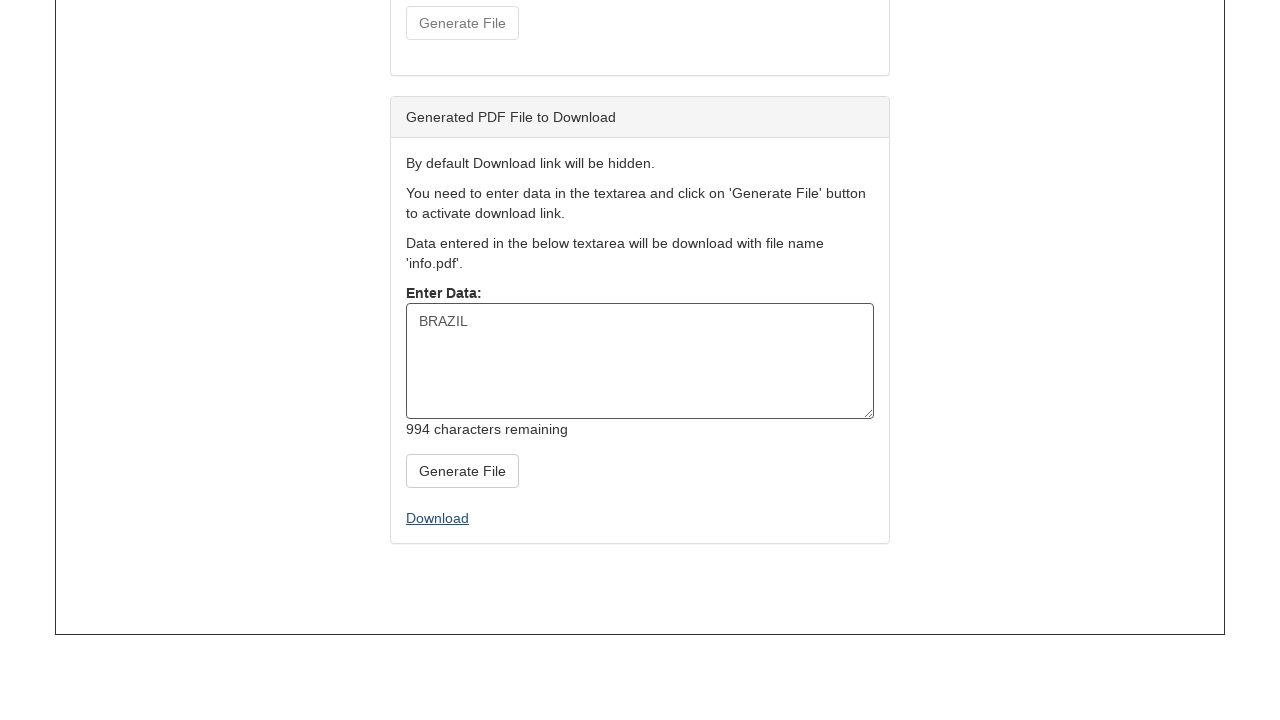

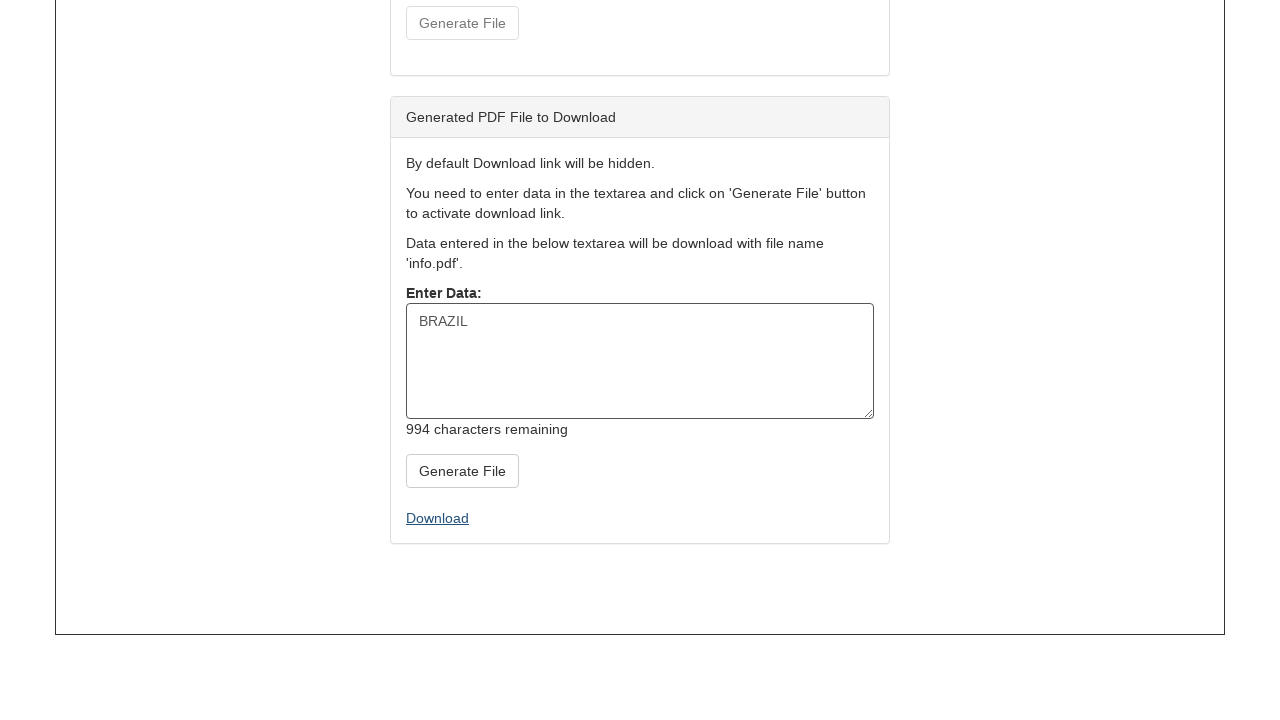